Tests the book review submission functionality by navigating to a book product, clicking on reviews, selecting a 5-star rating, filling in the review form with name, email, and comment, and submitting the review.

Starting URL: http://practice.automationtesting.in/

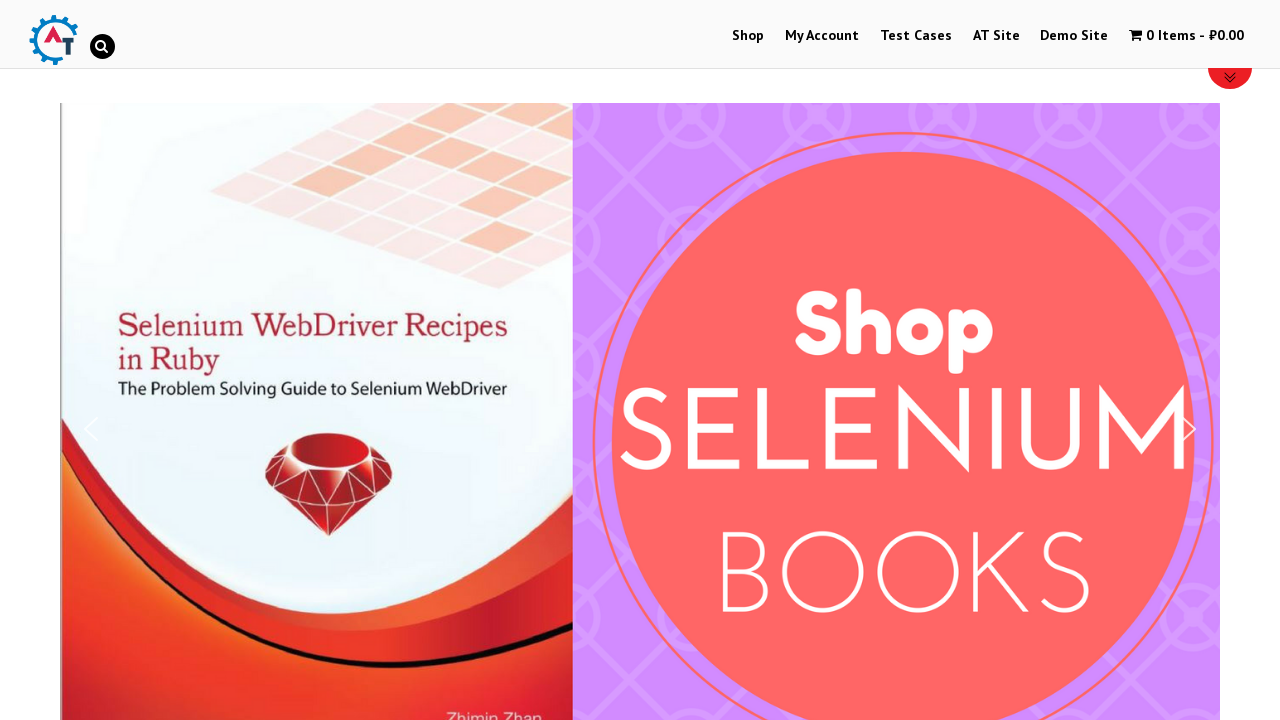

Scrolled down the page to view products
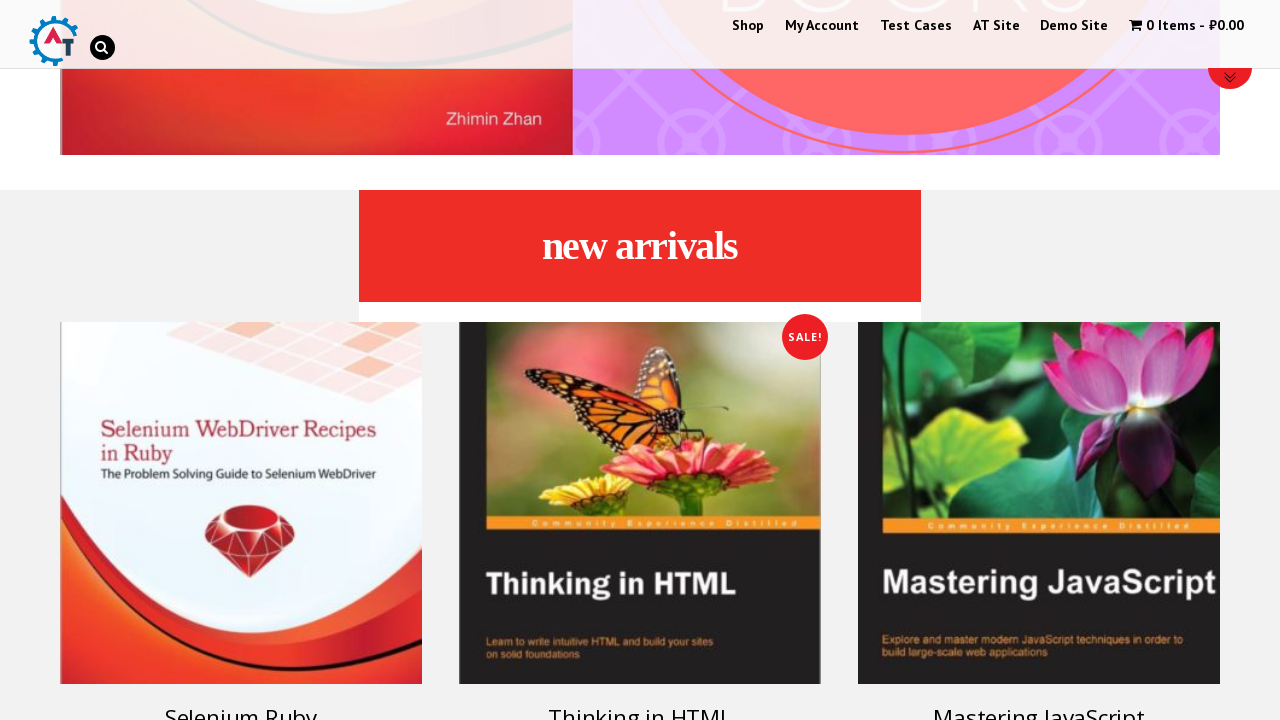

Clicked on book product image/link at (241, 503) on xpath=//*[@id="text-22-sub_row_1-0-2-0-0"]/div/ul/li/a[1]/img
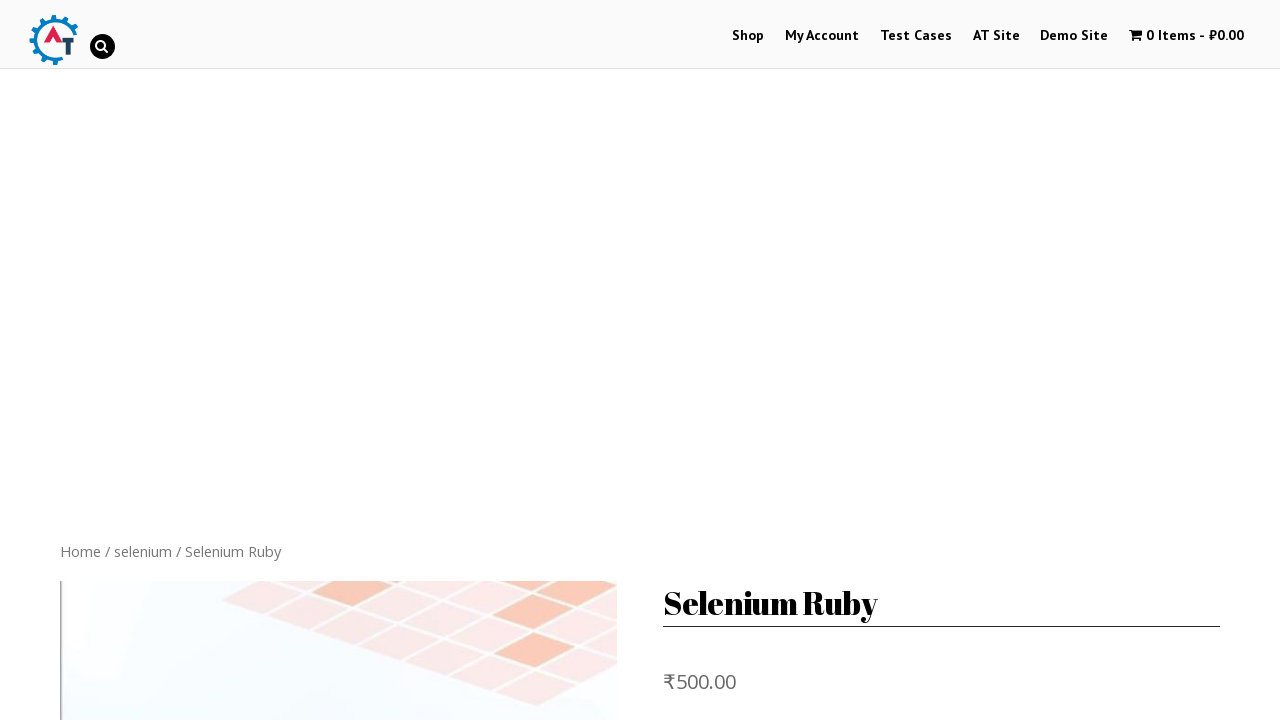

Clicked on Reviews tab at (309, 360) on xpath=//*[@id="product-160"]/div[3]/ul/li[2]/a
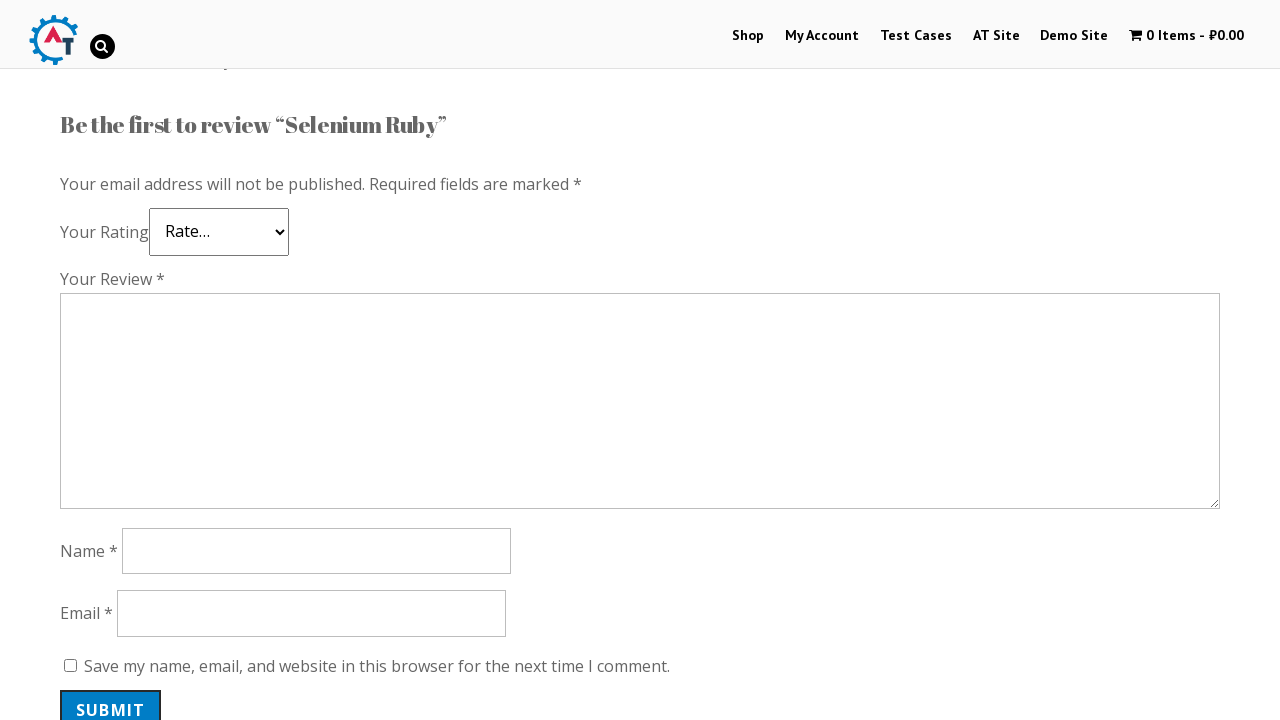

Selected 5-star rating at (132, 244) on xpath=//*[@id="commentform"]/p[2]/p/span/a[5]
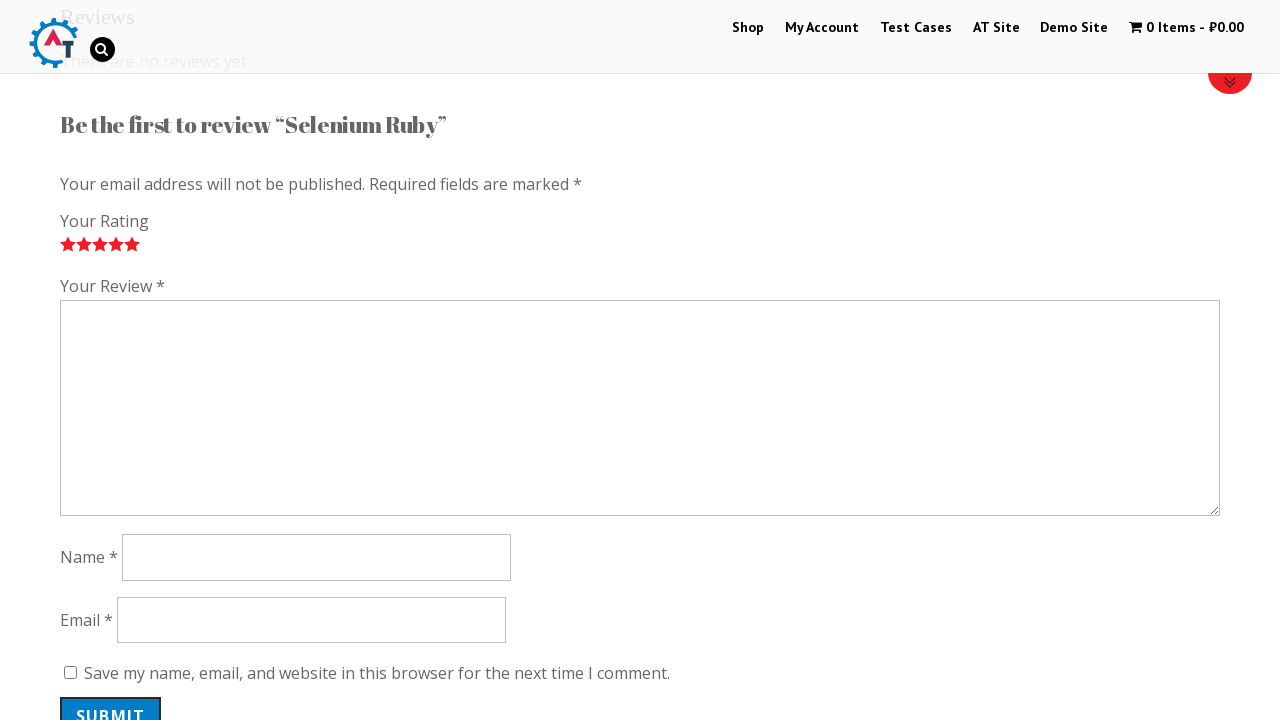

Filled in reviewer name 'Michael Thompson' on #author
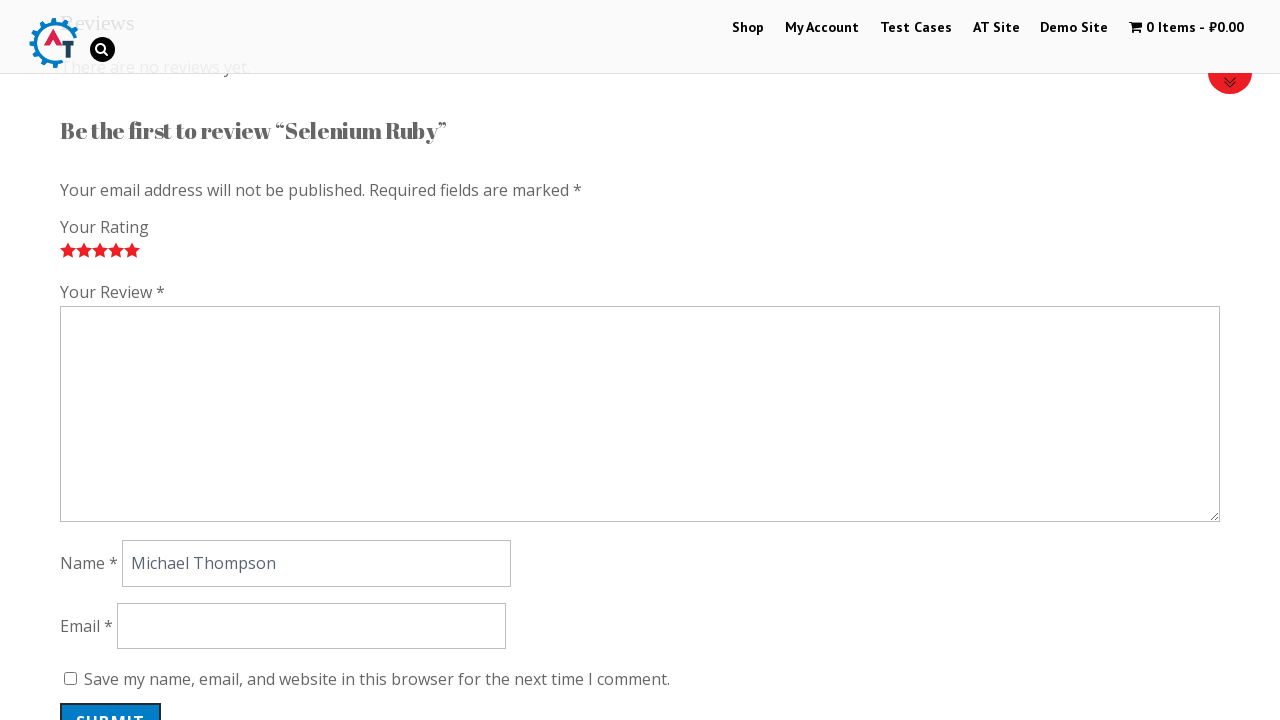

Filled in reviewer email 'michael.thompson84@example.com' on #email
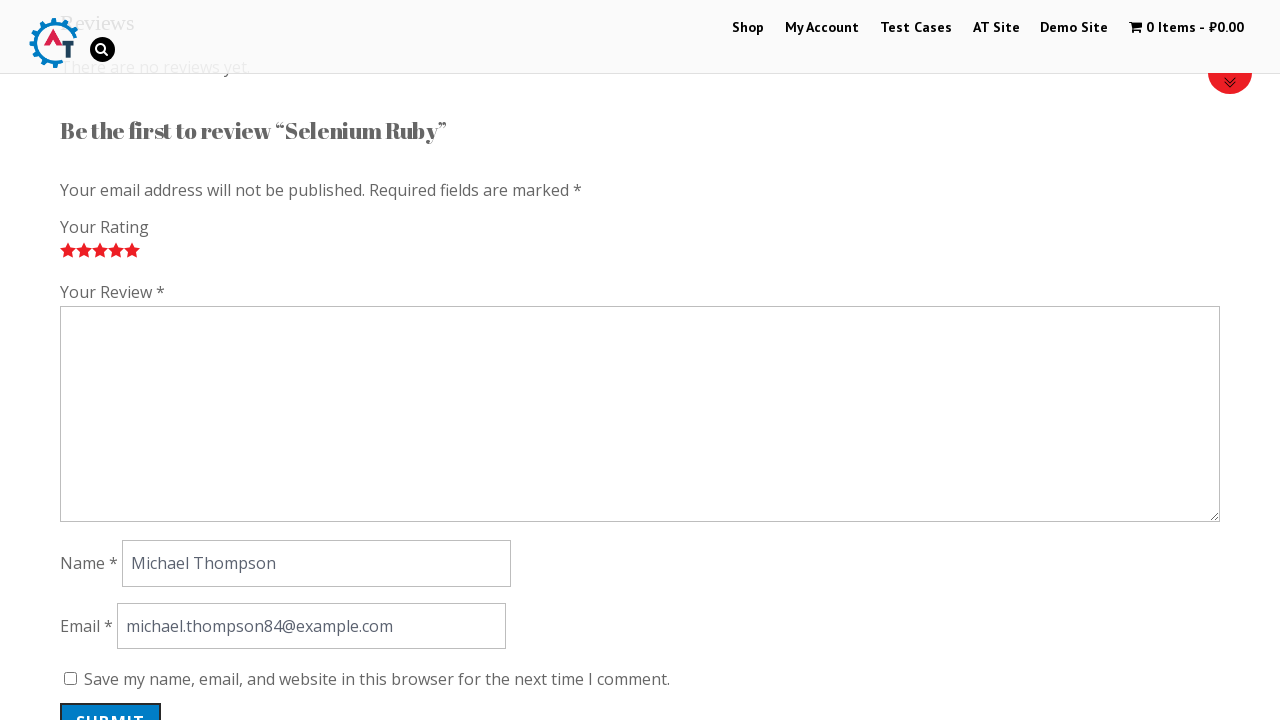

Filled in review comment 'Excellent book with great insights!' on #comment
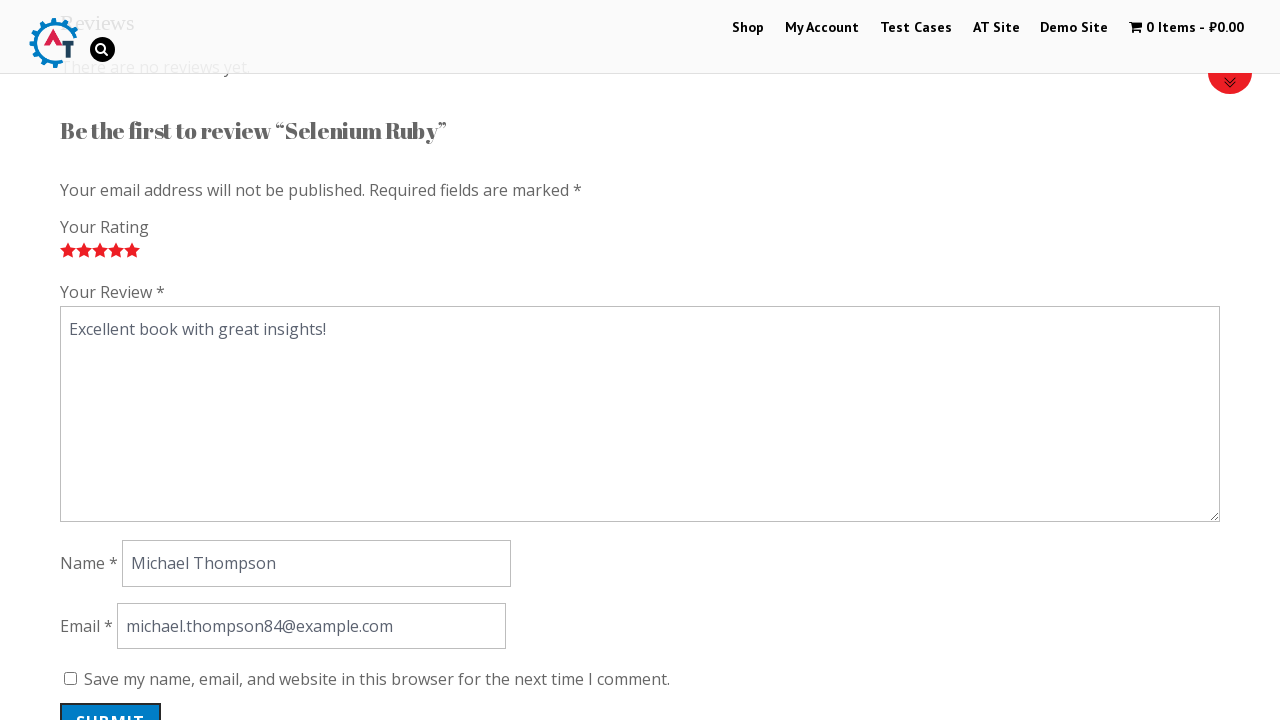

Clicked submit button to submit the review at (111, 700) on #submit
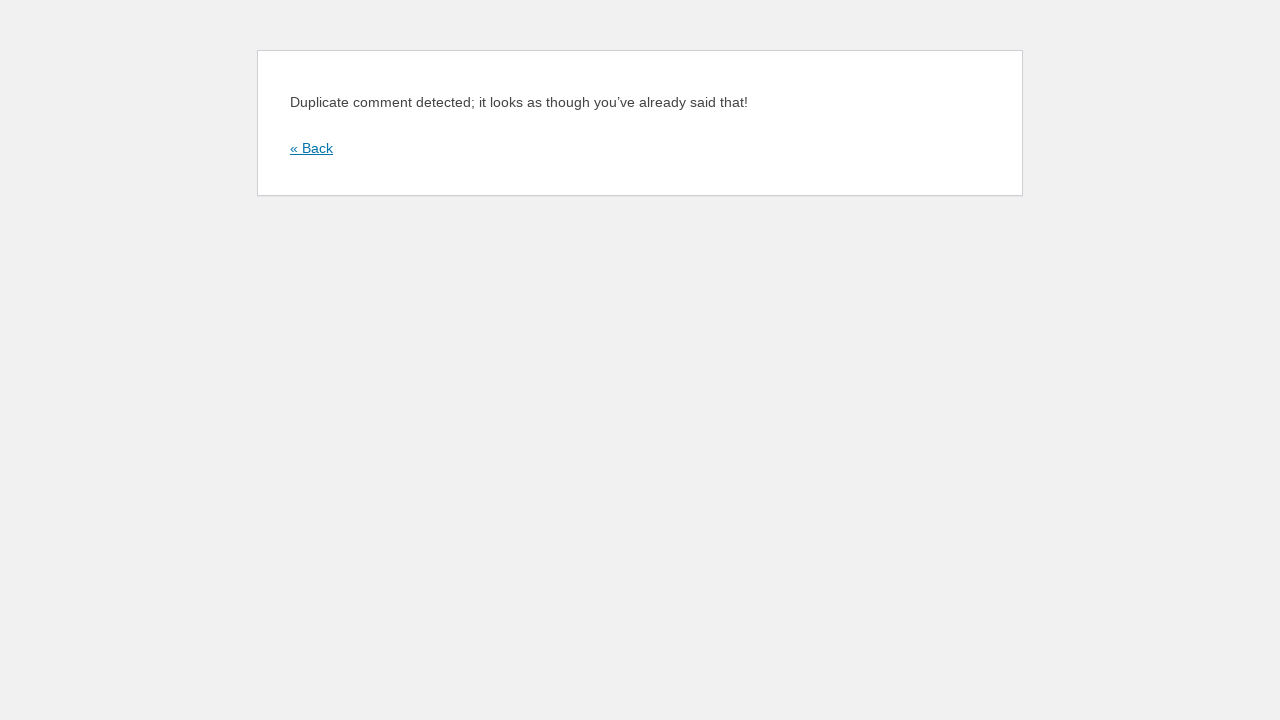

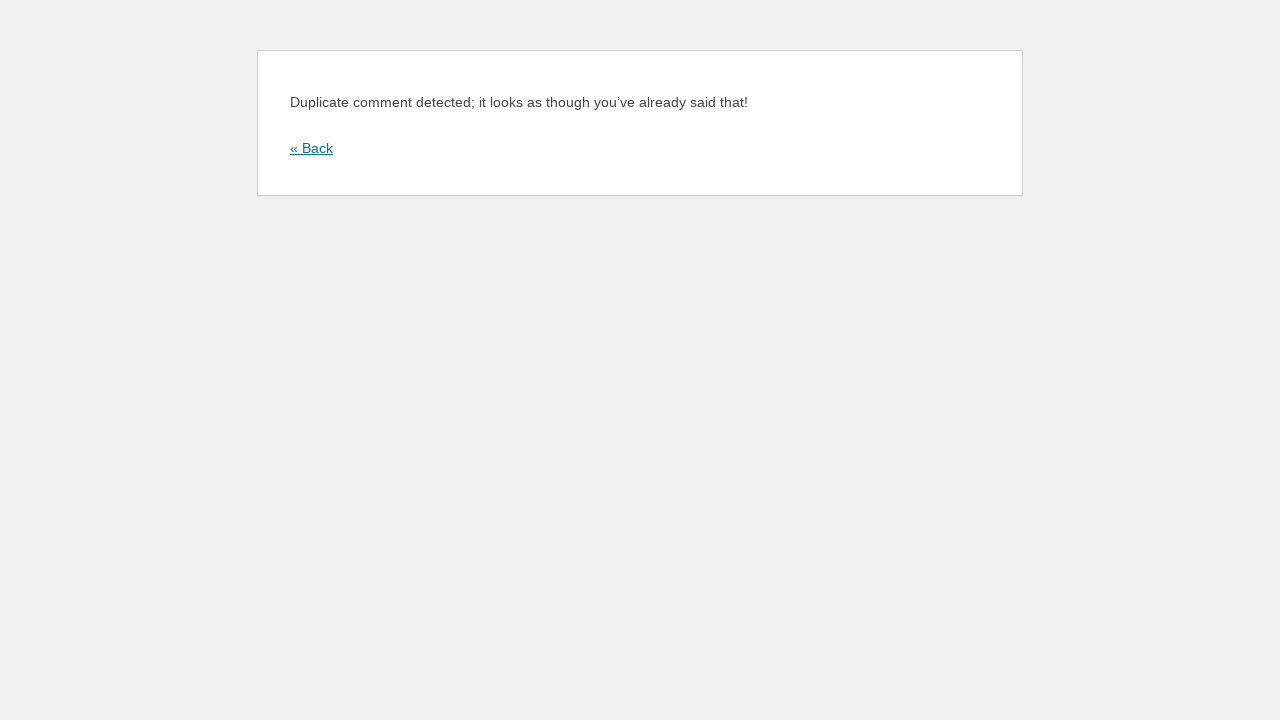